Navigates to a solar system information page and verifies that astronomical data (Right Ascension and Declination) for various celestial bodies is displayed correctly.

Starting URL: http://cosinekitty.com/solar_system.html

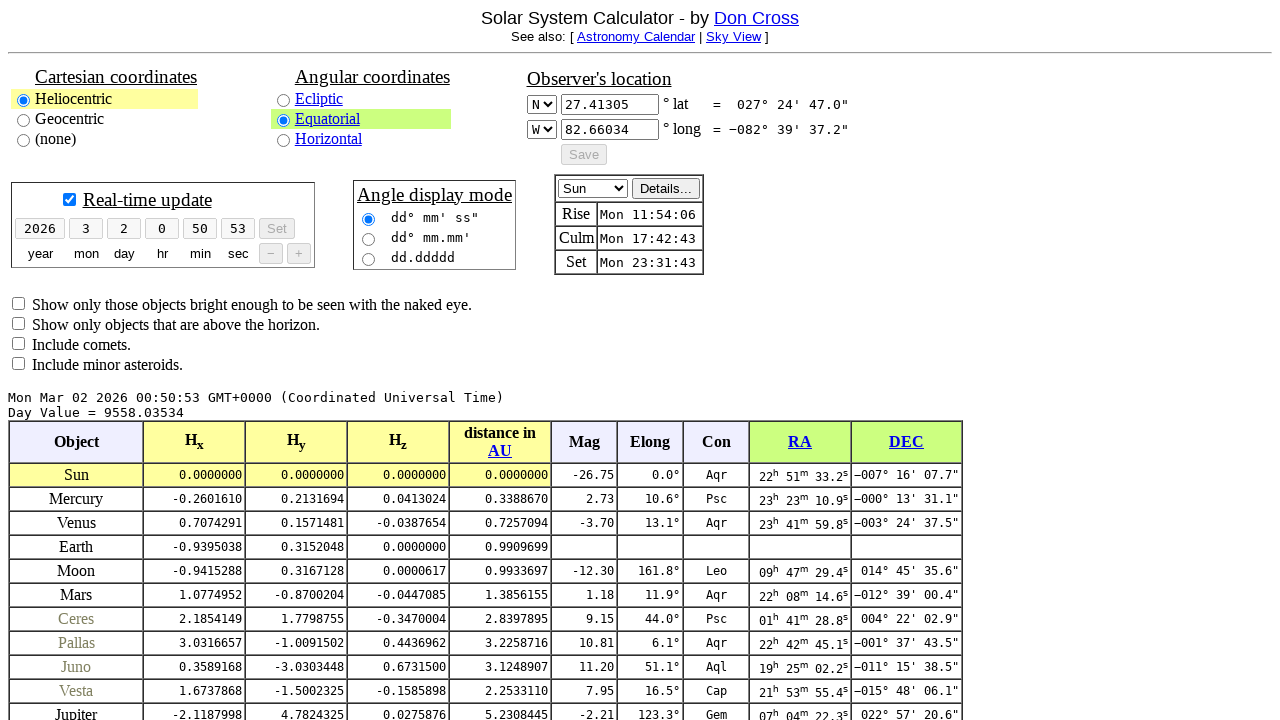

Navigated to solar system information page
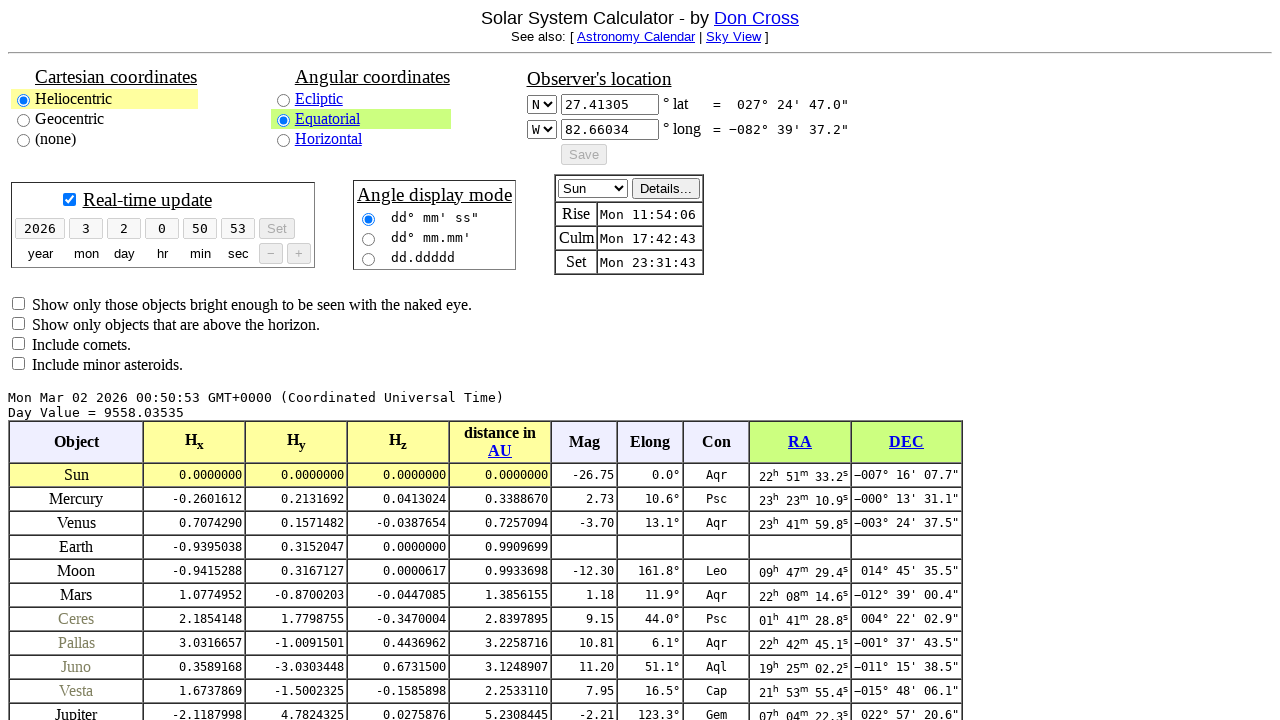

Right Ascension element for Sun is loaded
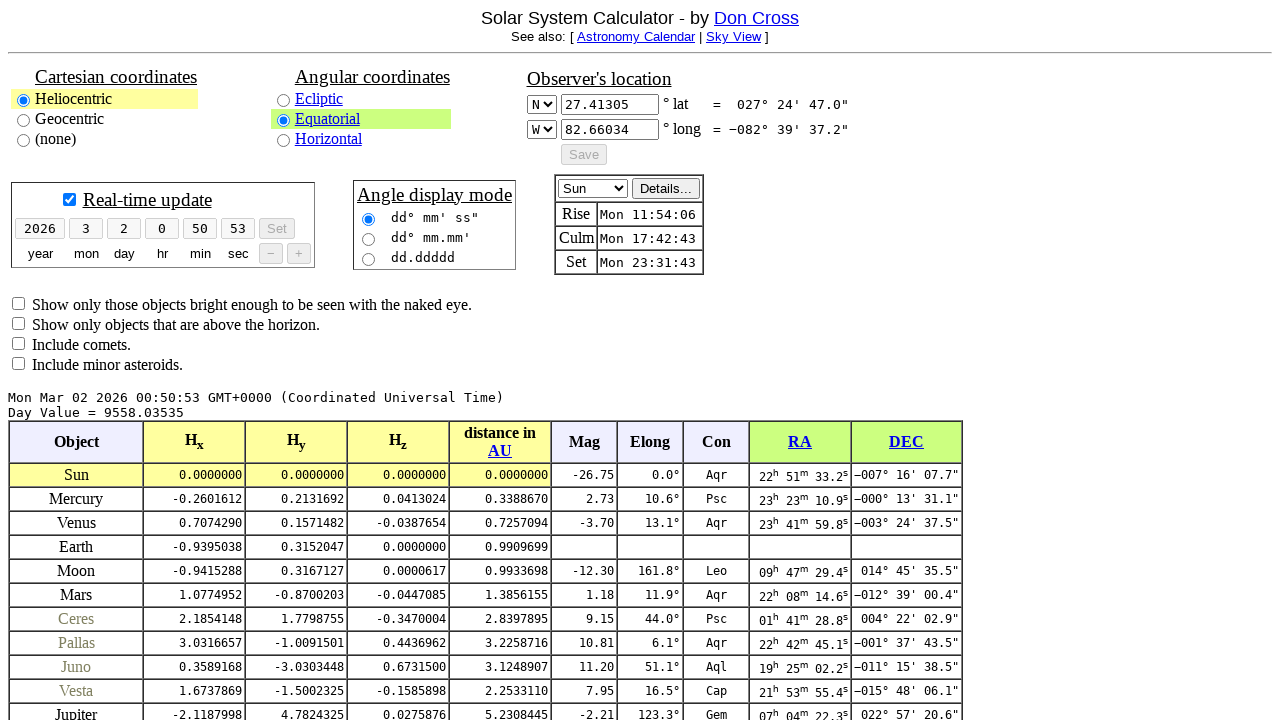

Declination element for Sun is loaded
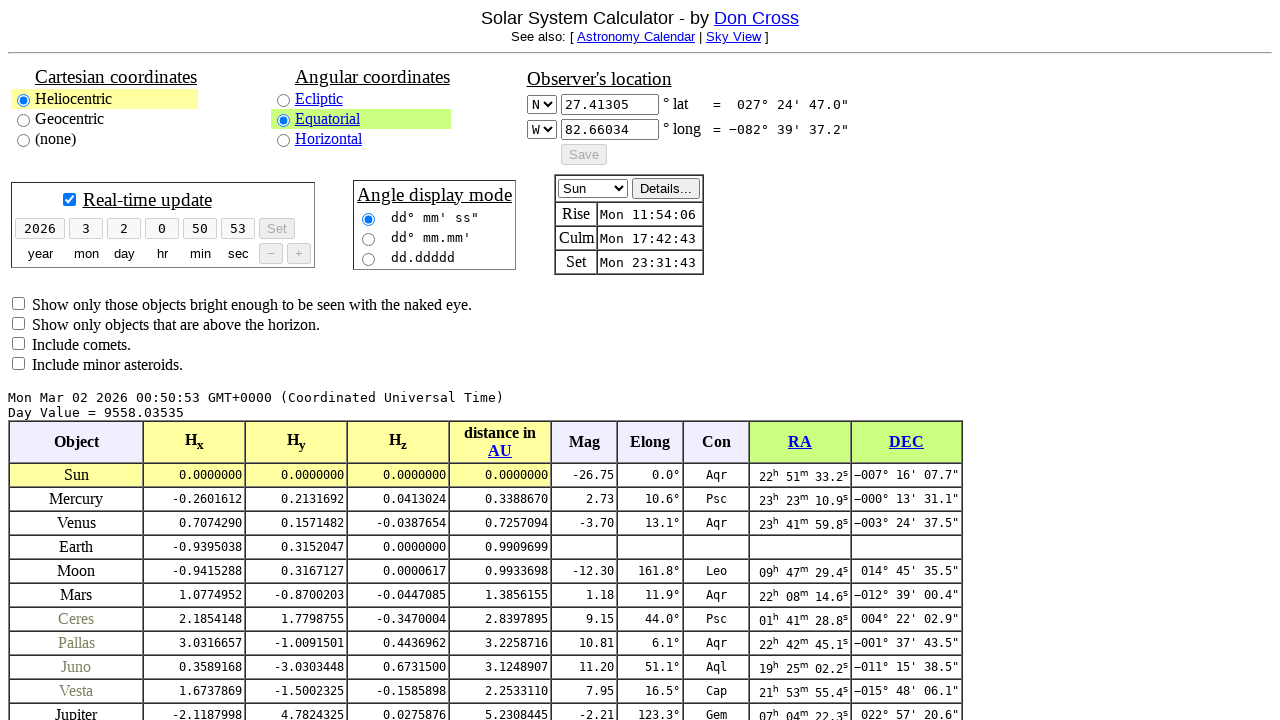

Right Ascension element for Mercury is loaded
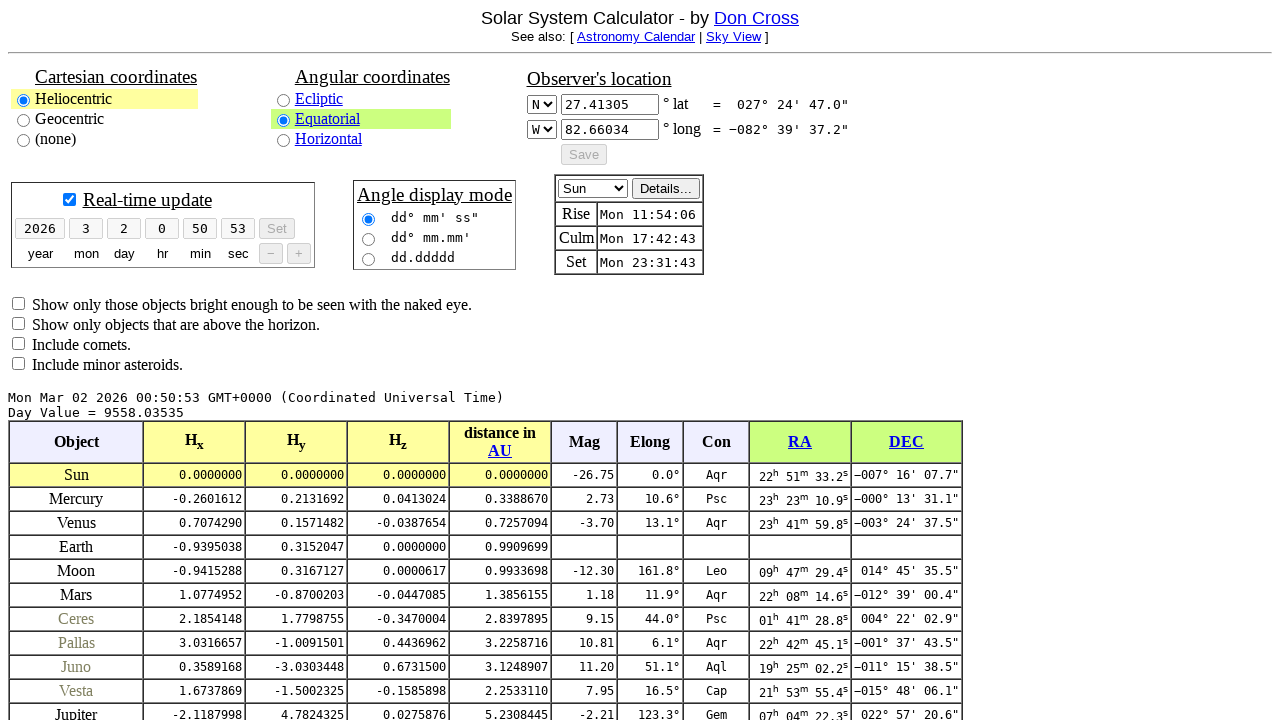

Declination element for Mercury is loaded
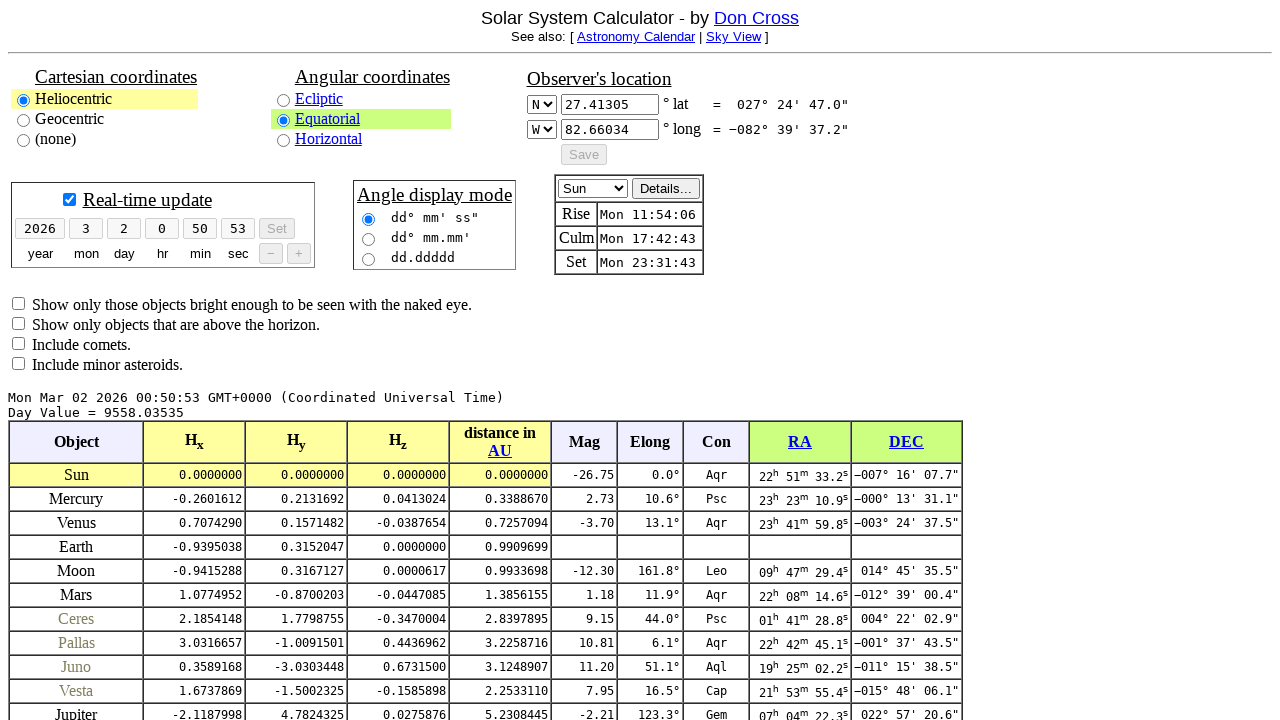

Right Ascension element for Venus is loaded
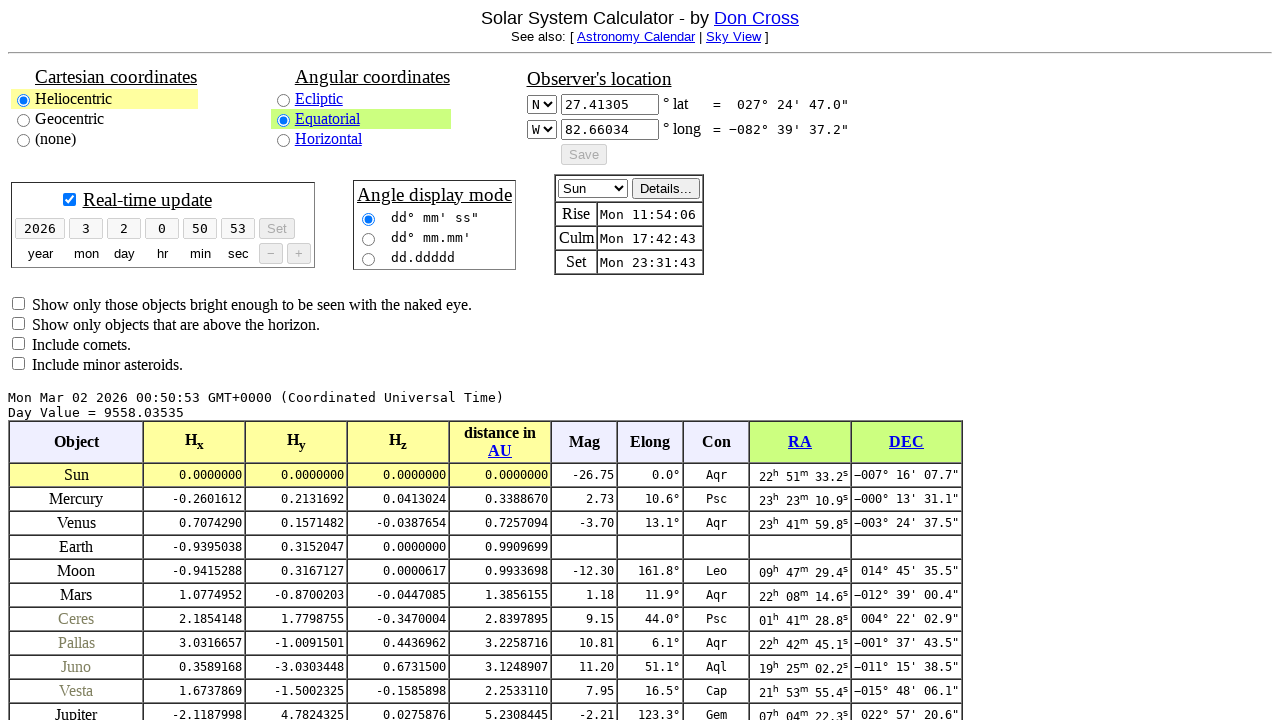

Declination element for Venus is loaded
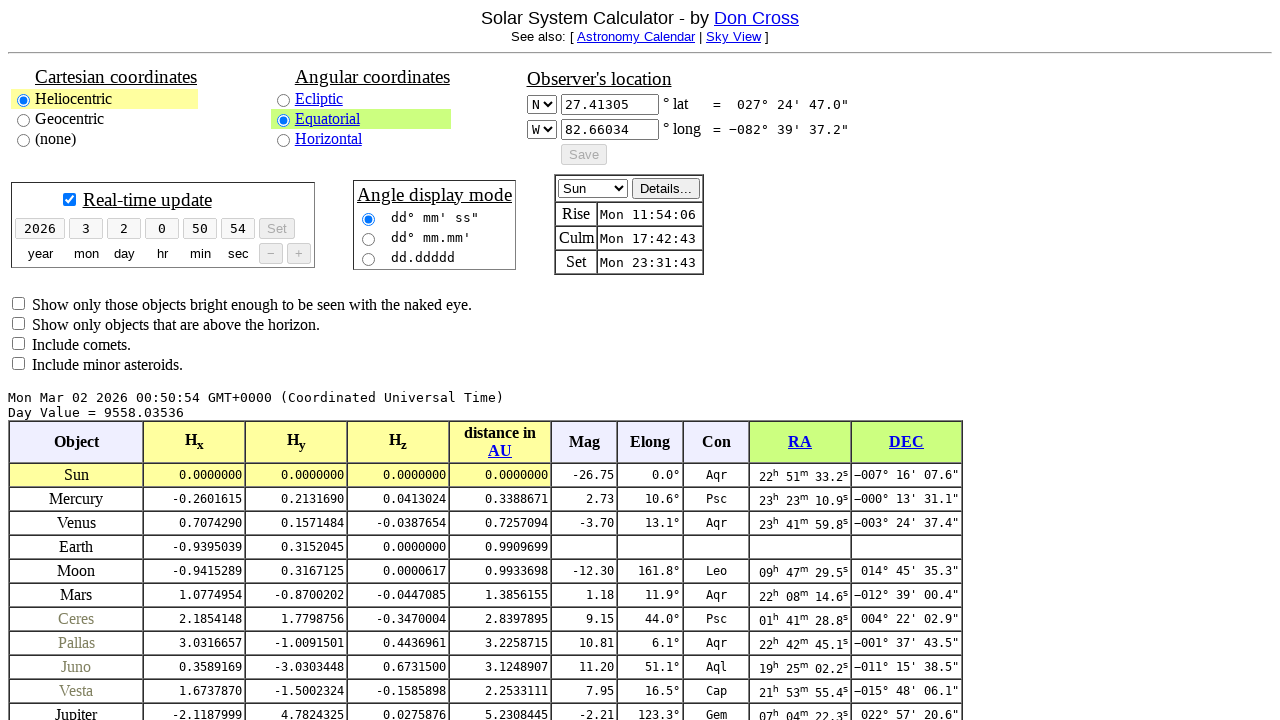

Right Ascension element for Mars is loaded
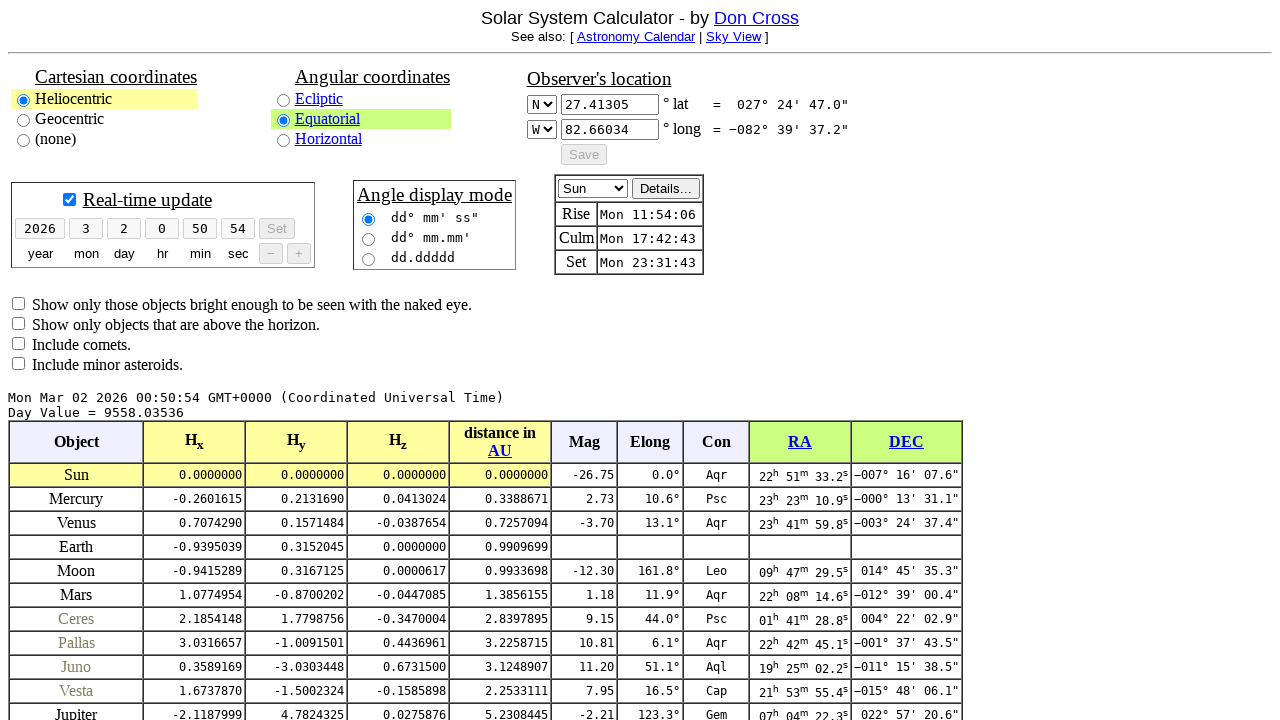

Declination element for Mars is loaded
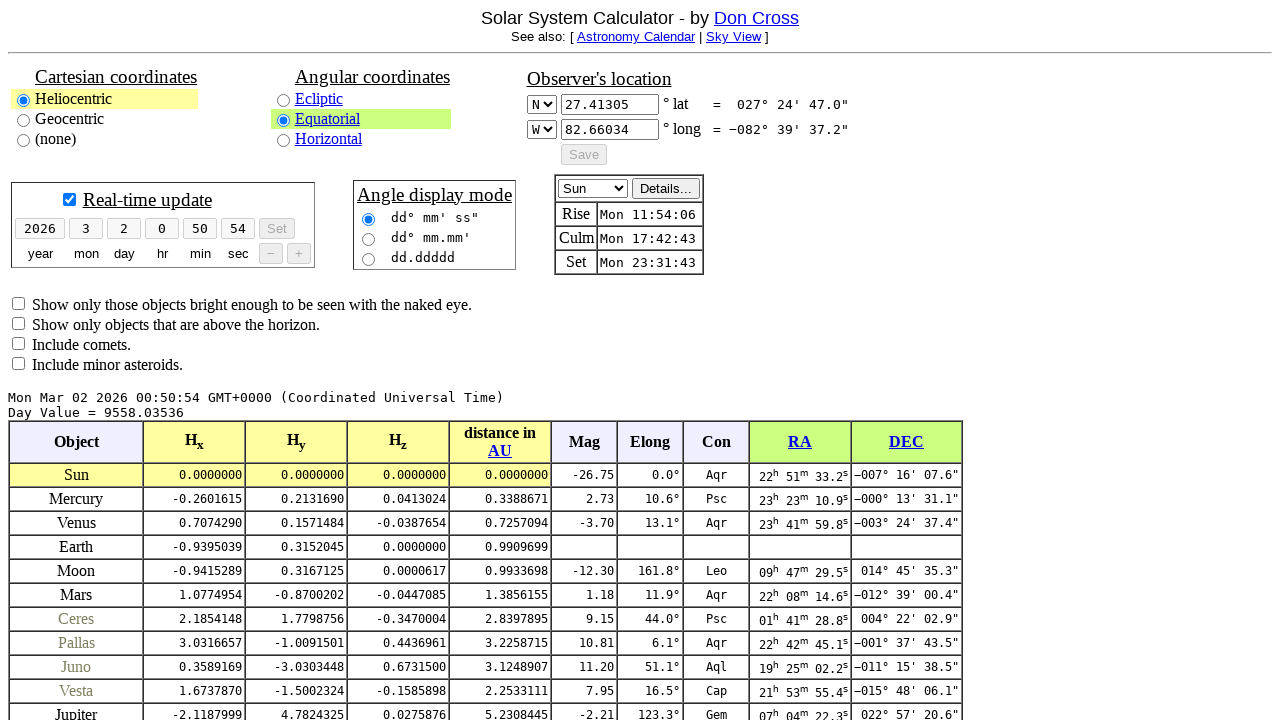

Right Ascension element for Jupiter is loaded
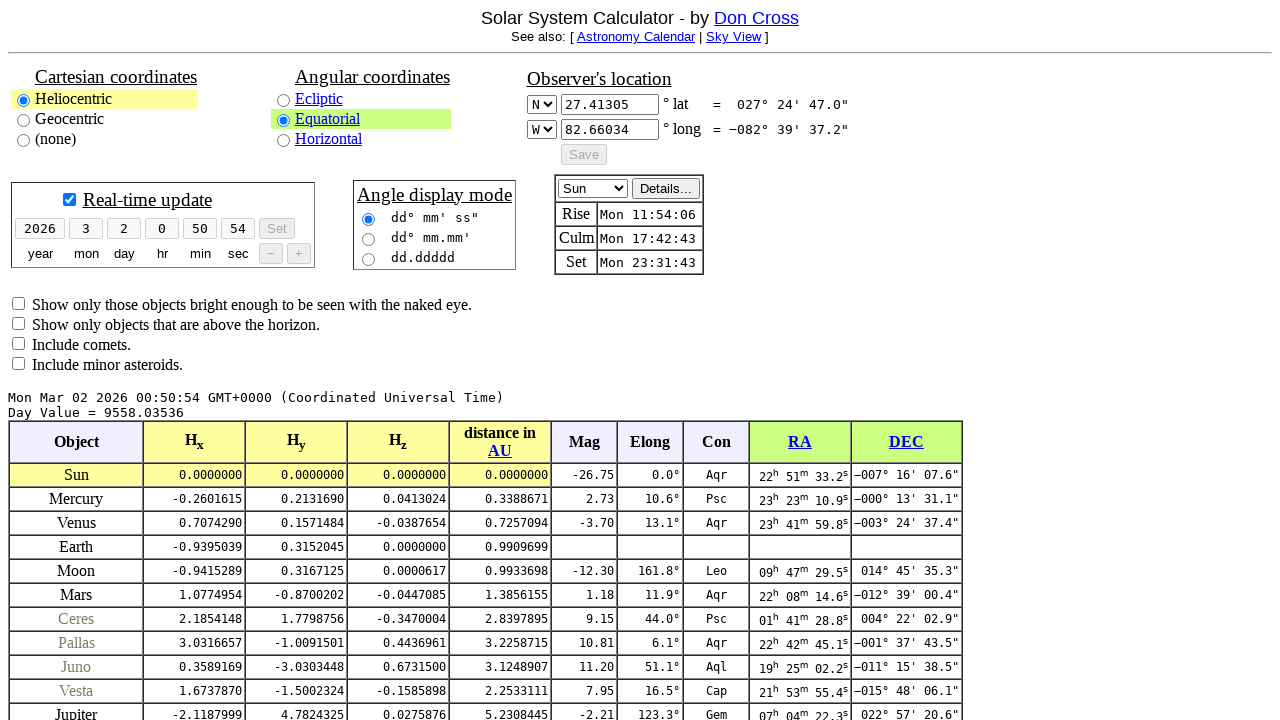

Declination element for Jupiter is loaded
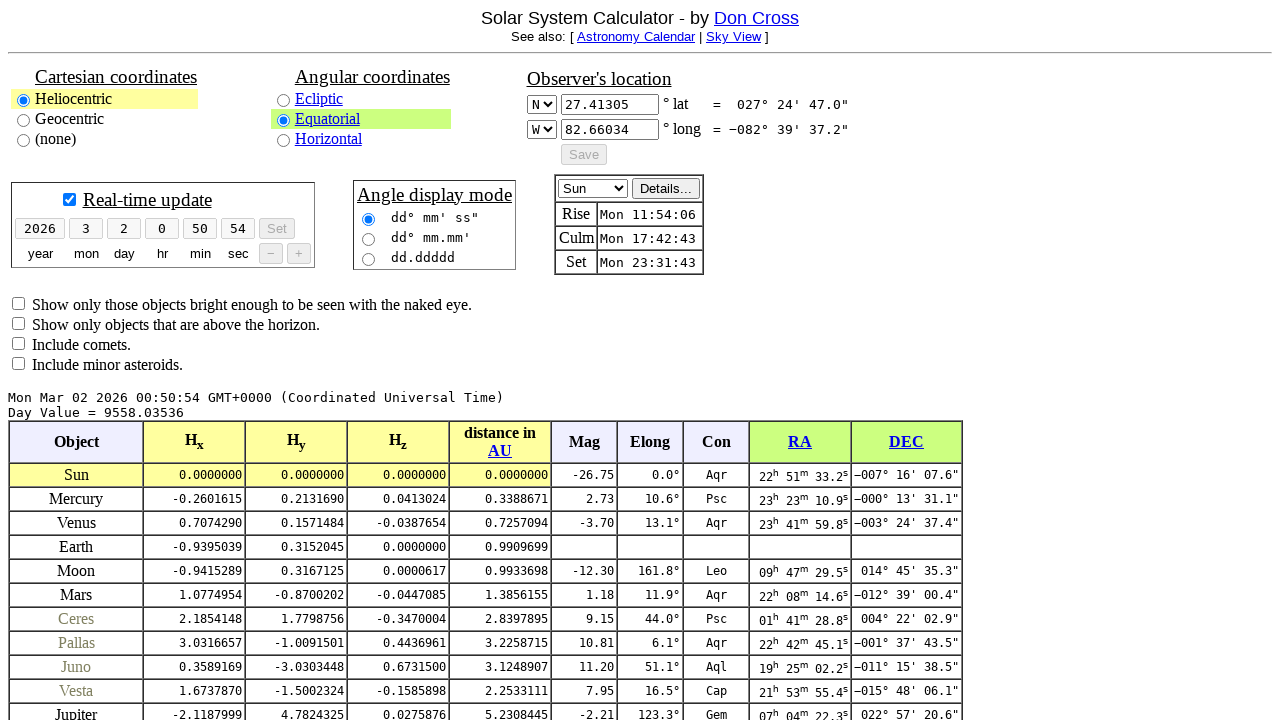

Right Ascension element for Saturn is loaded
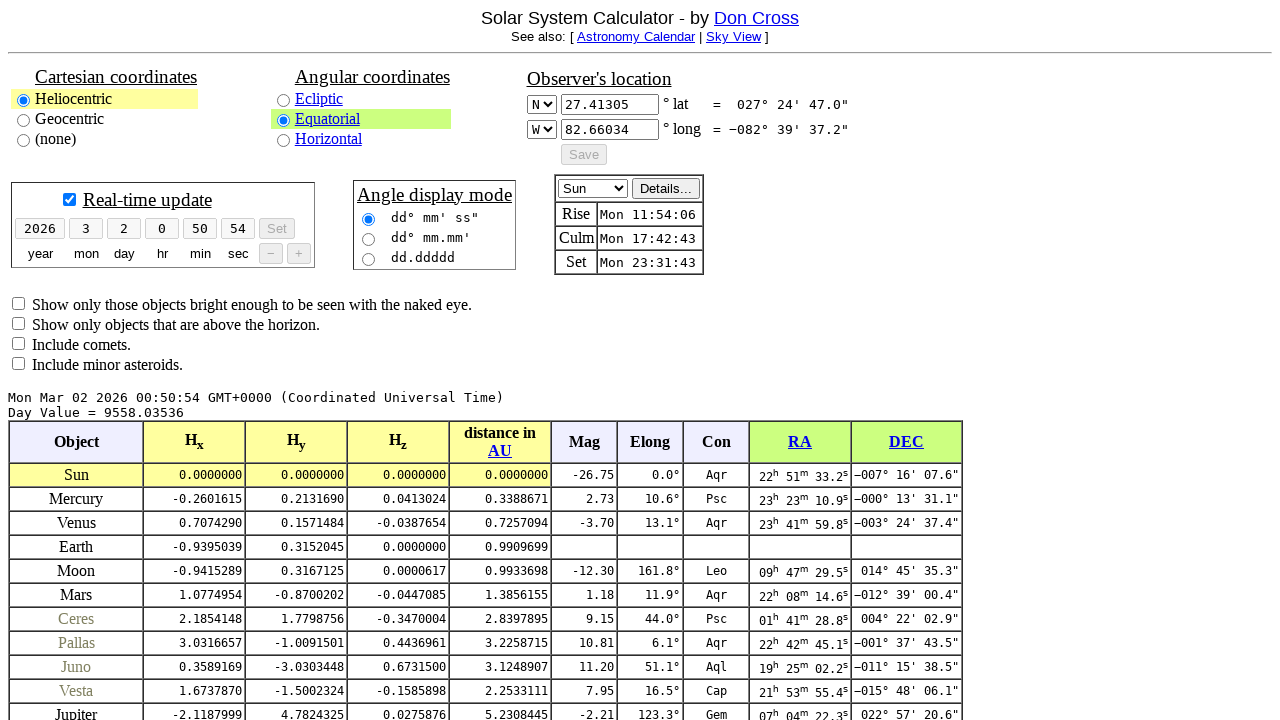

Declination element for Saturn is loaded
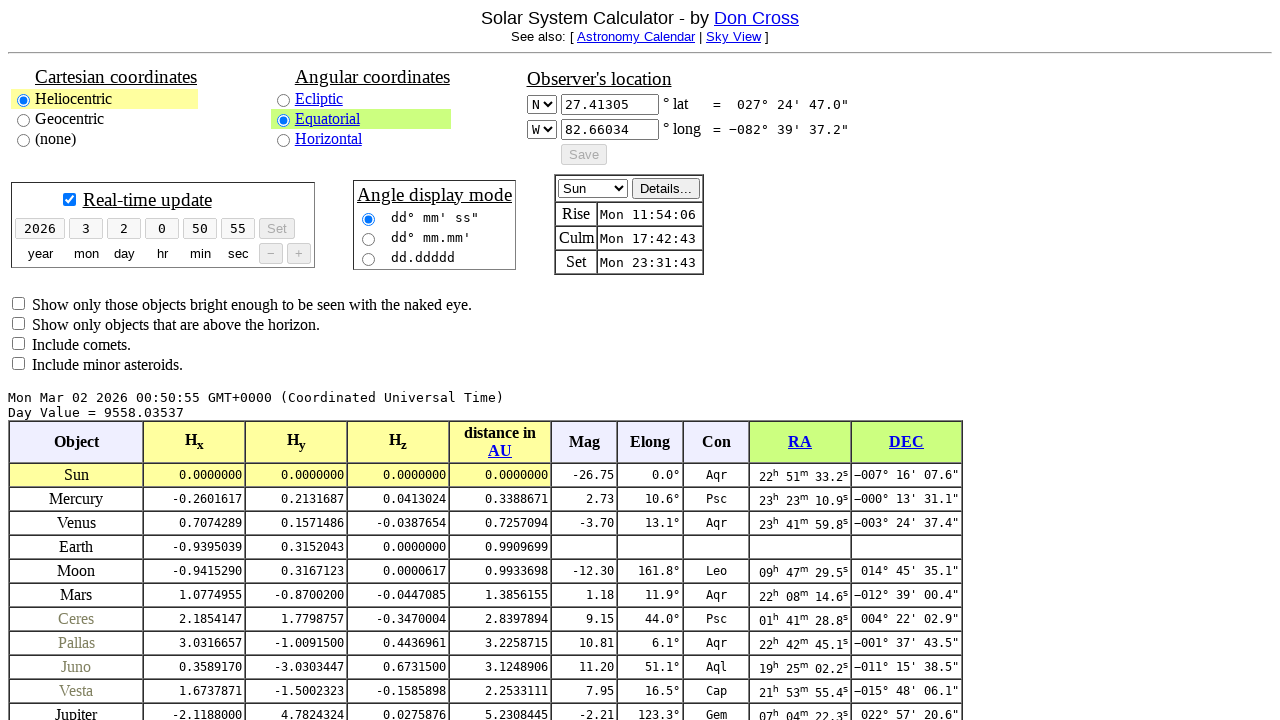

Right Ascension element for Uranus is loaded
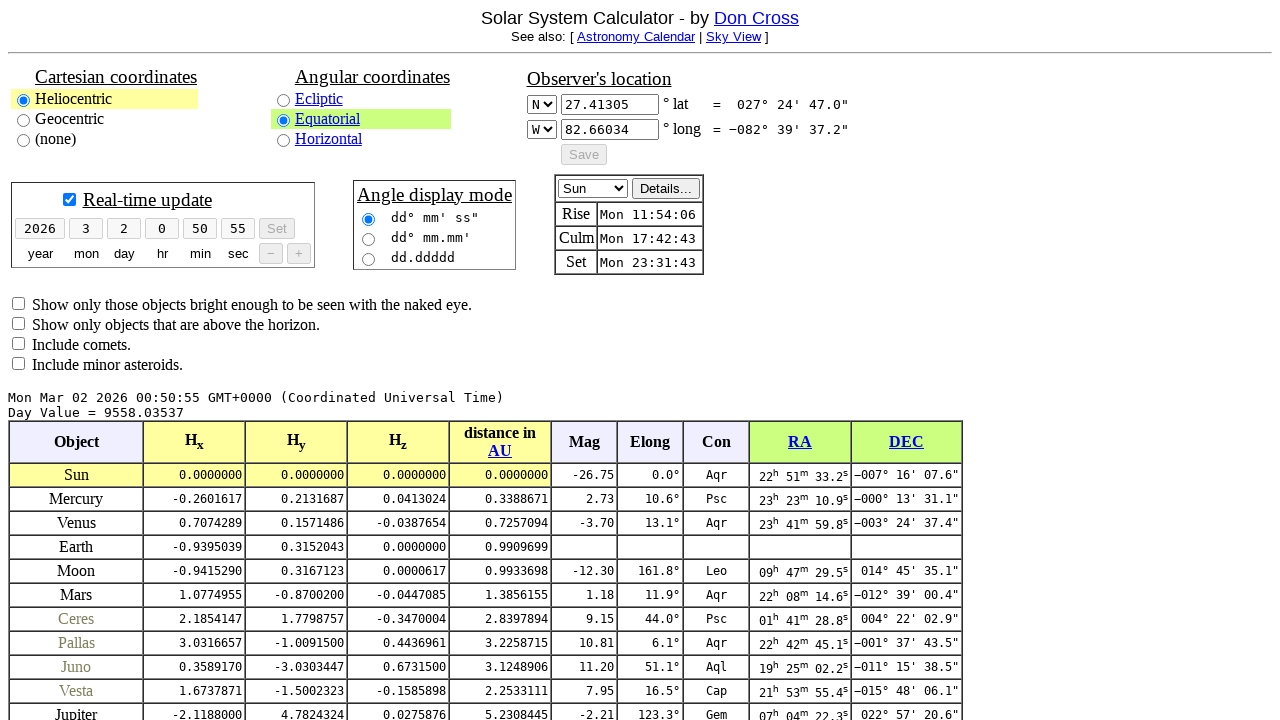

Declination element for Uranus is loaded
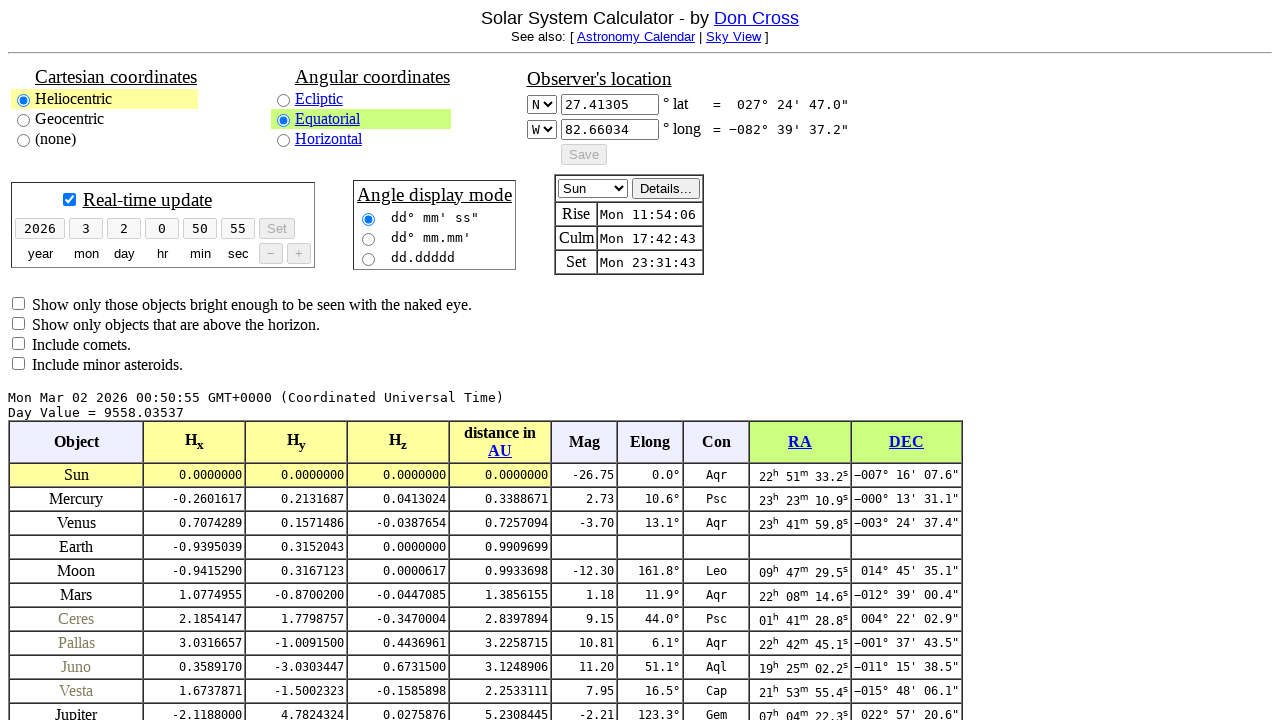

Right Ascension element for Neptune is loaded
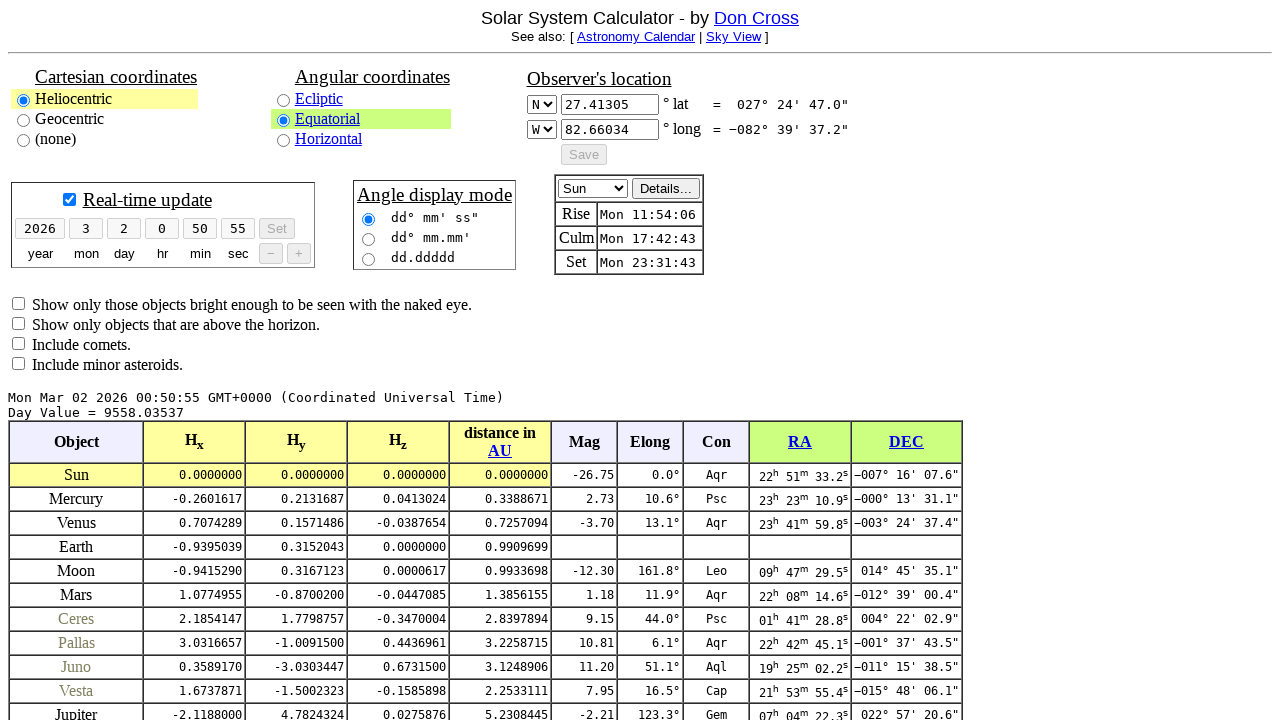

Declination element for Neptune is loaded
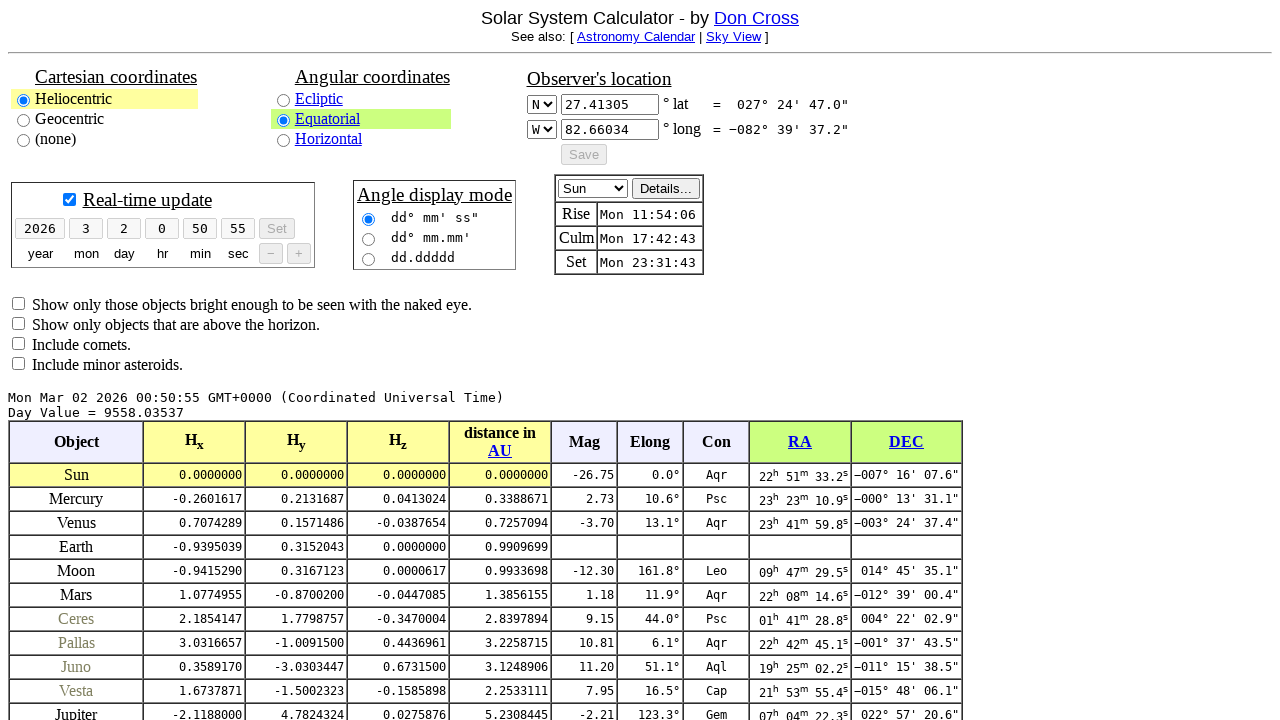

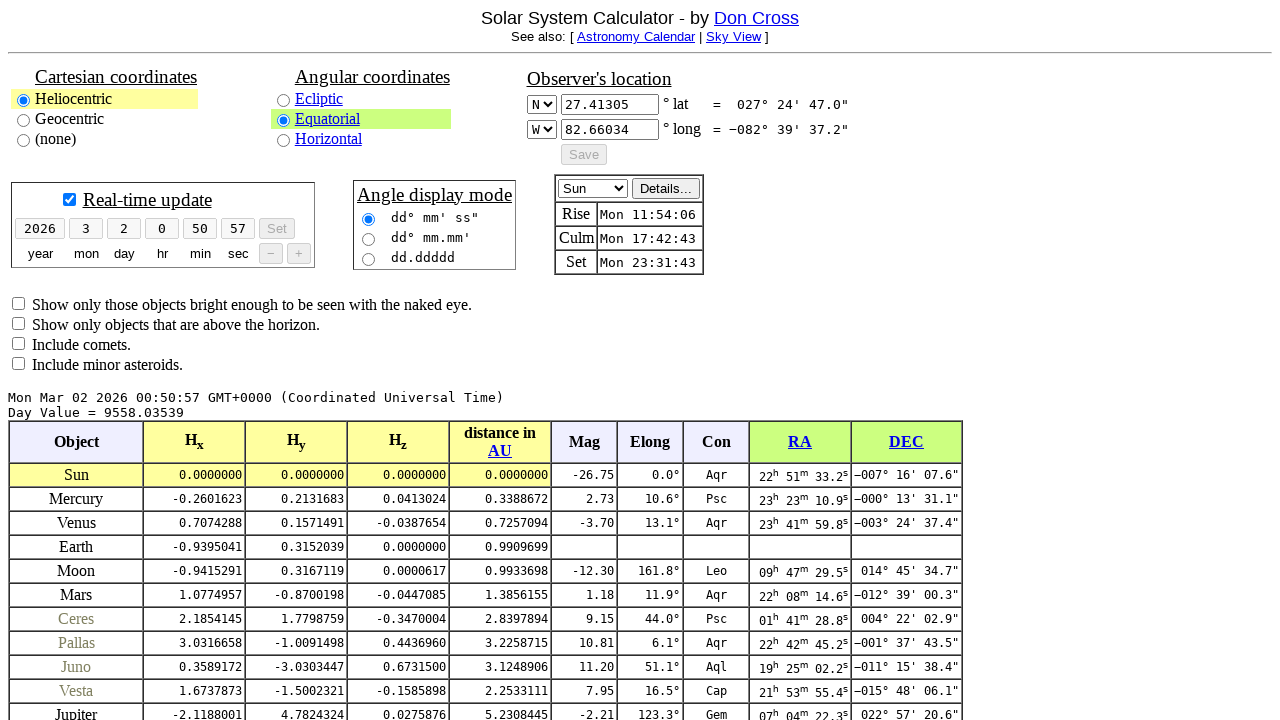